Tests filling an author input field on an S7 news article page and verifies the input value is correctly set

Starting URL: https://news.s7.ru/news?id=13441

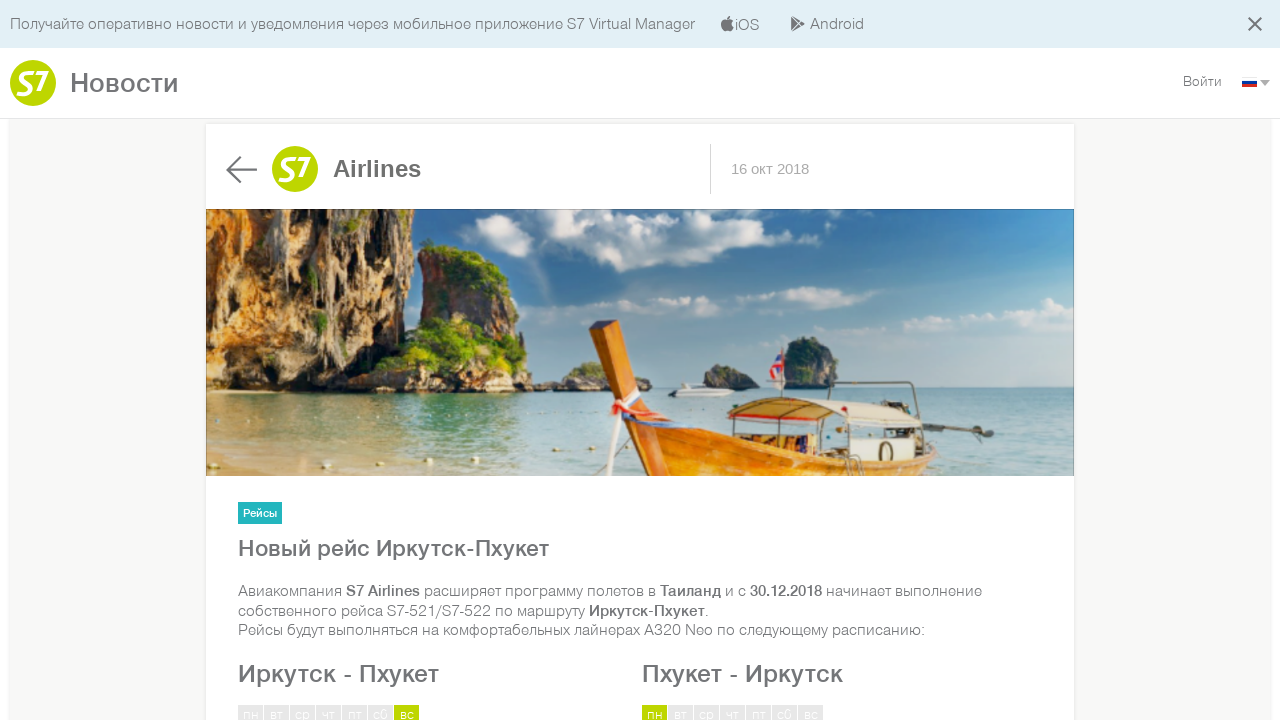

Waited for author input field to be present
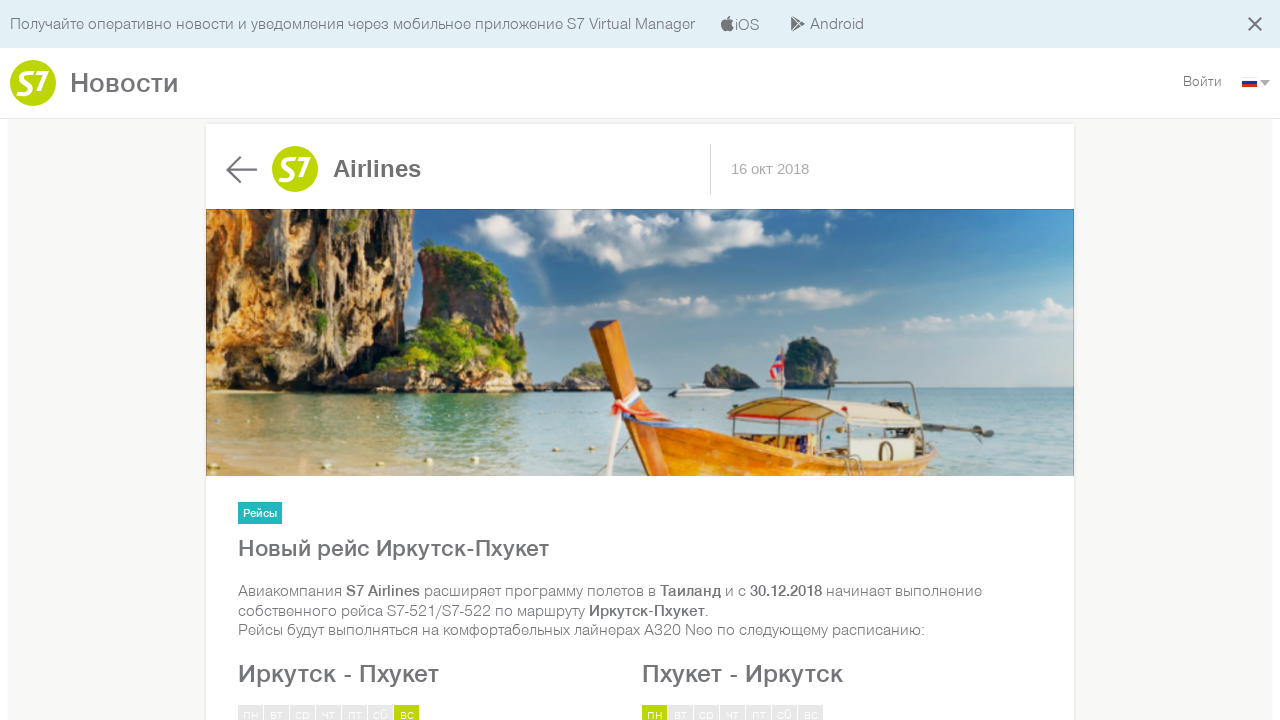

Filled author input field with 'Victor Grigorovich' on #author
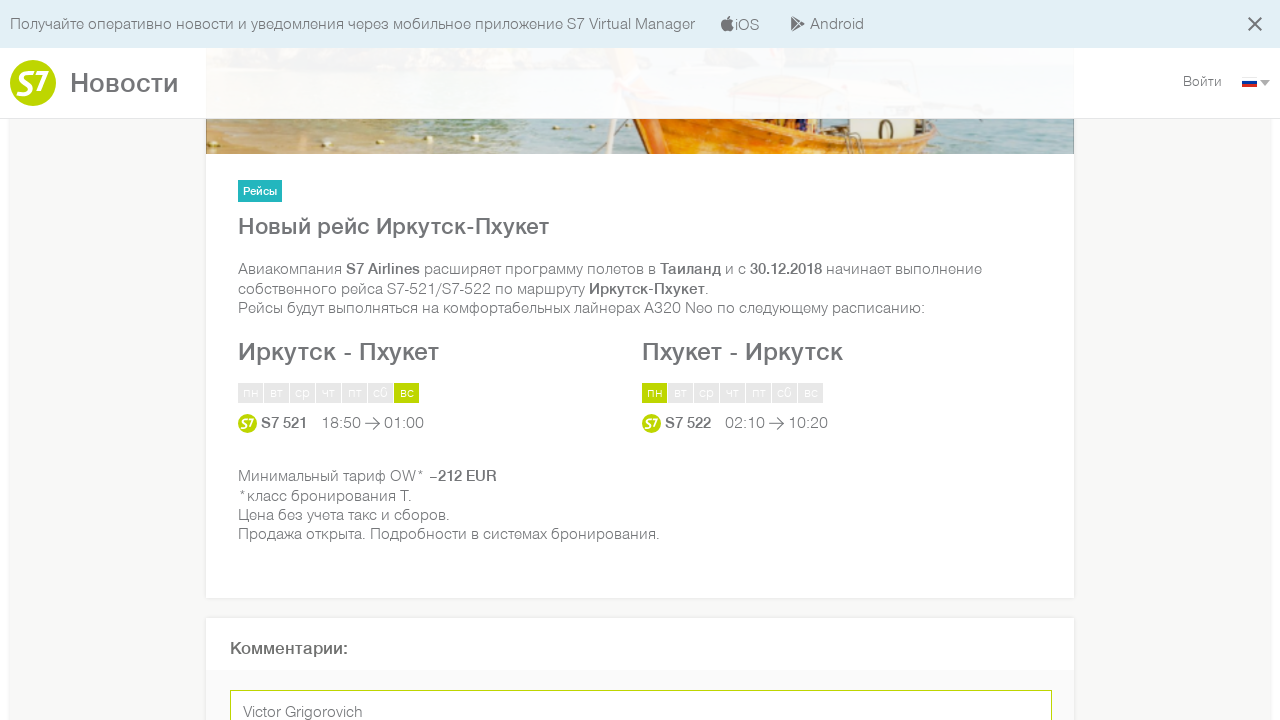

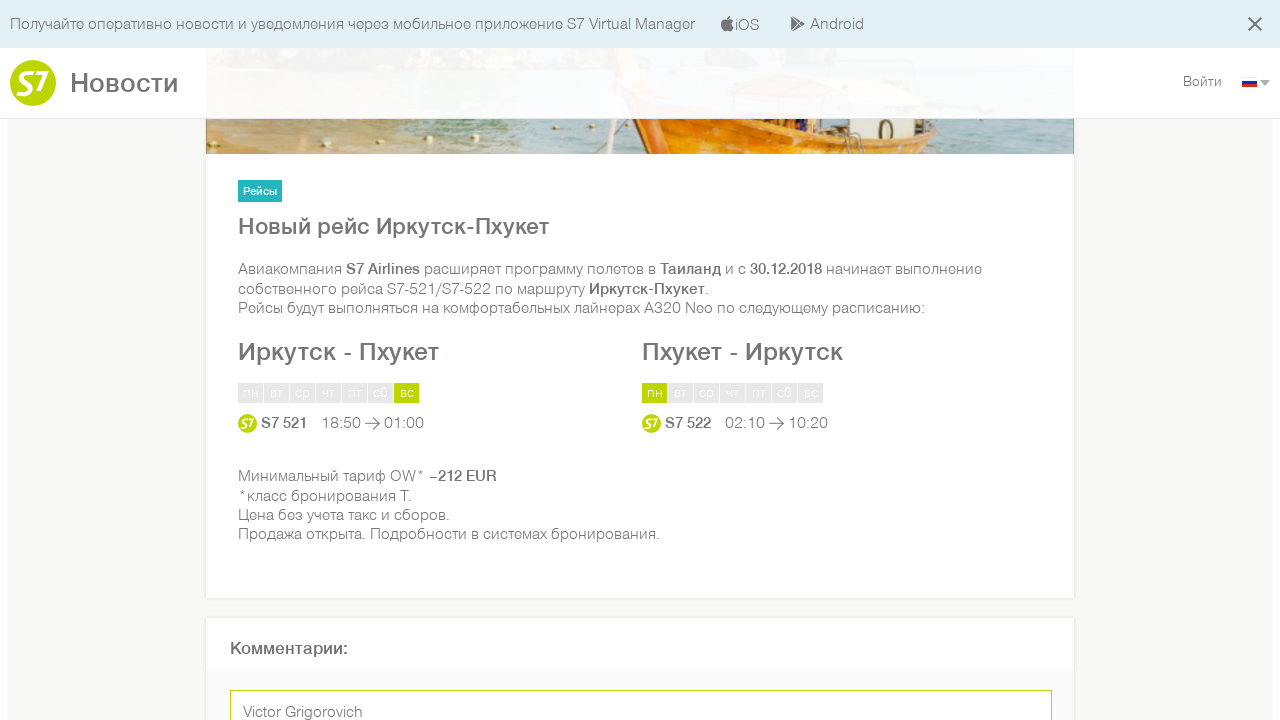